Tests car cost estimation form by selecting car type, city, and area from dropdown menus

Starting URL: https://www.honda.com.vn/o-to/du-toan-chi-phi

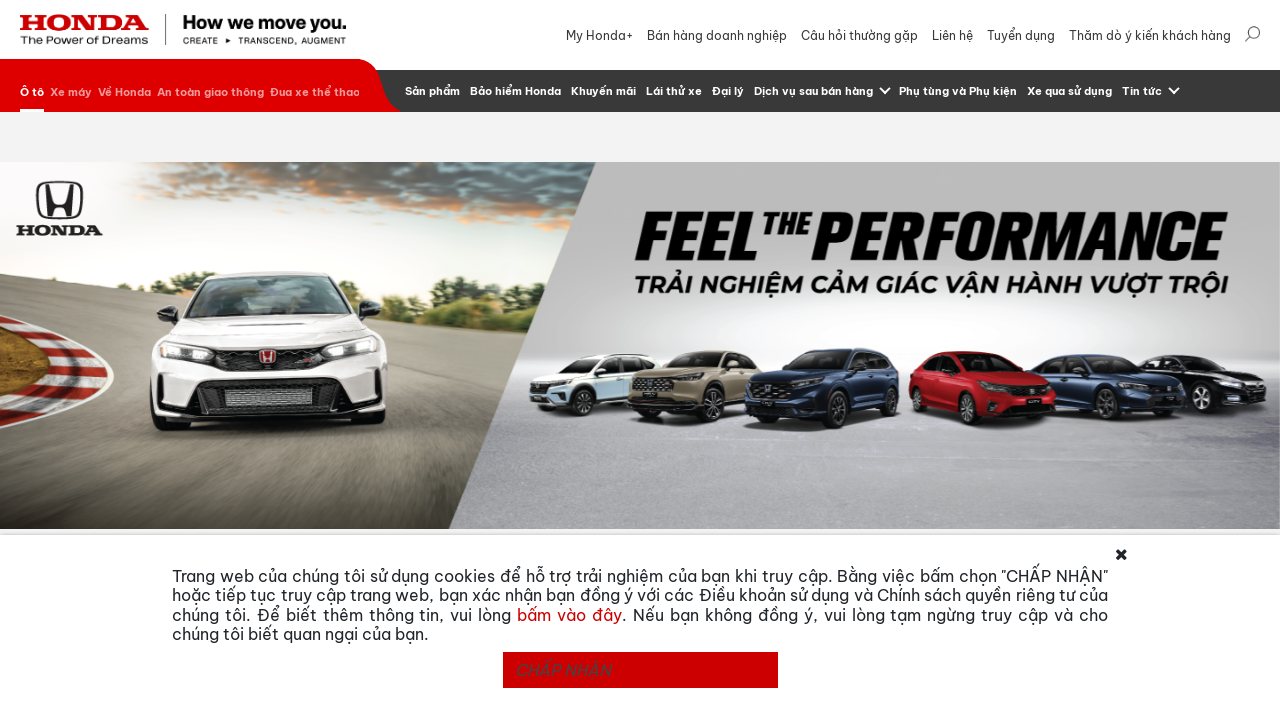

Scrolled to cost estimation section
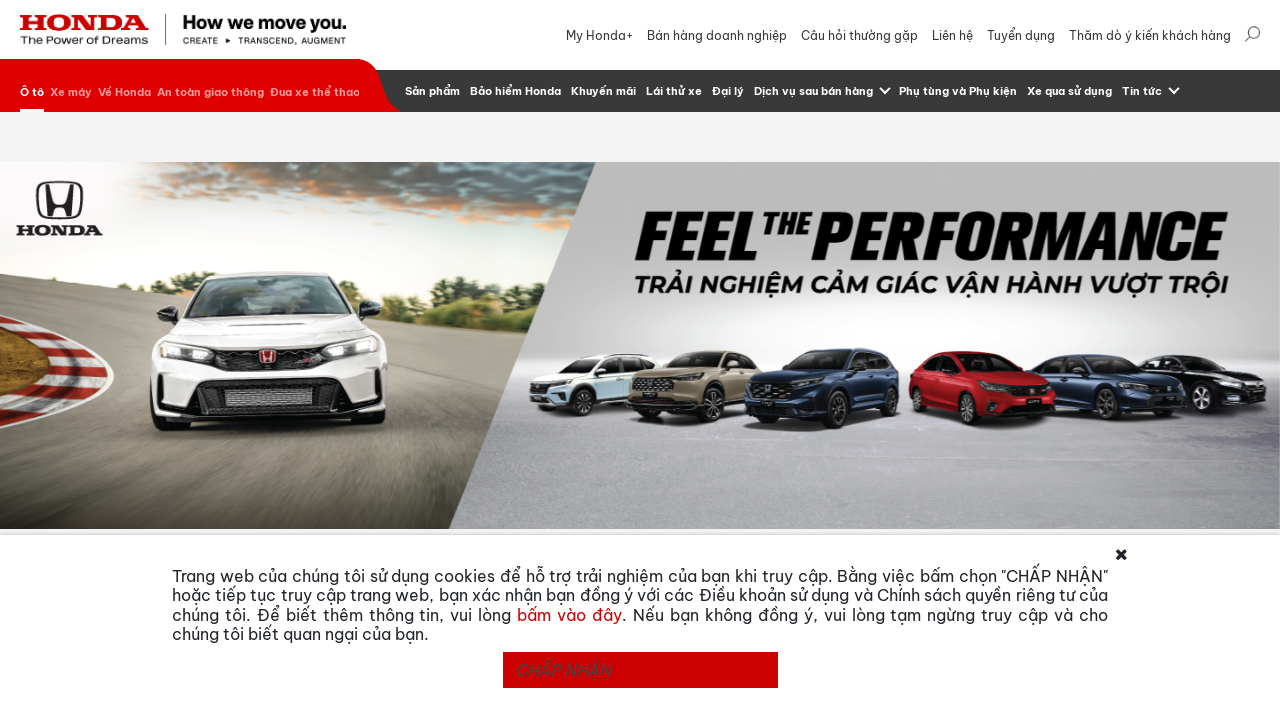

Clicked car type selector dropdown at (444, 248) on #selectize-input
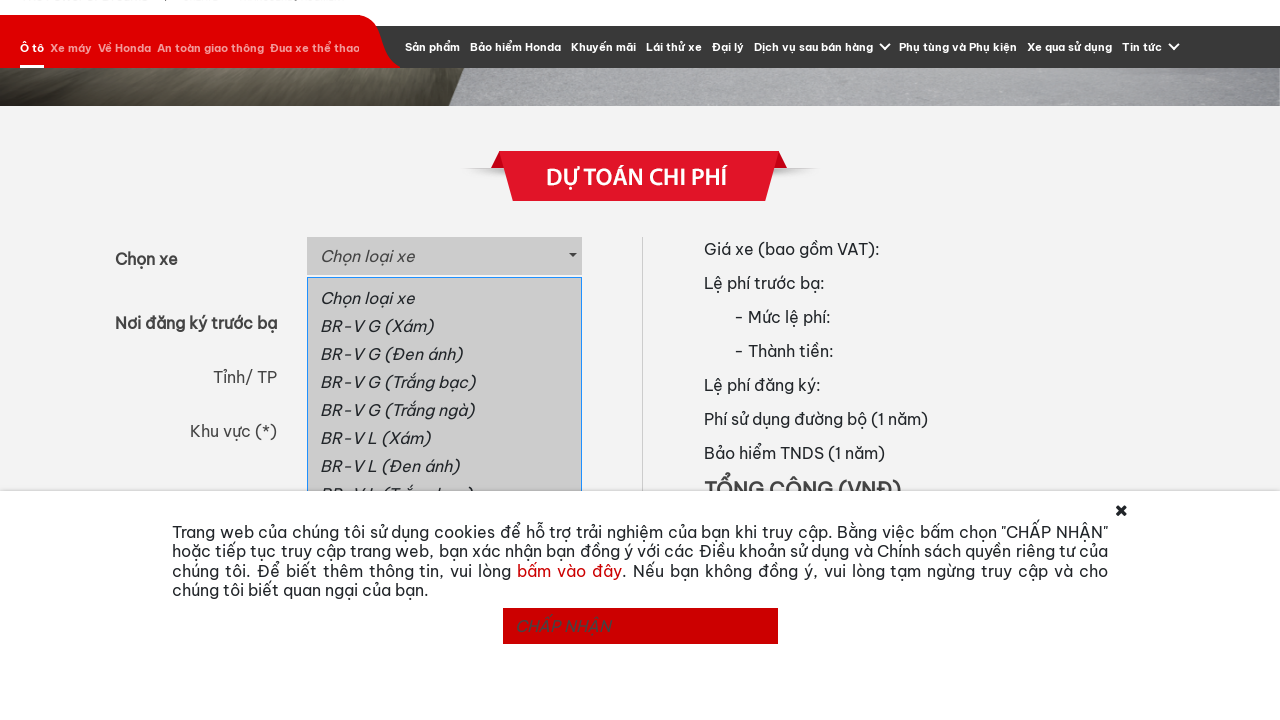

Selected CITY RS (Red) car type at (444, 510) on a:text('CITY RS (Đỏ)')
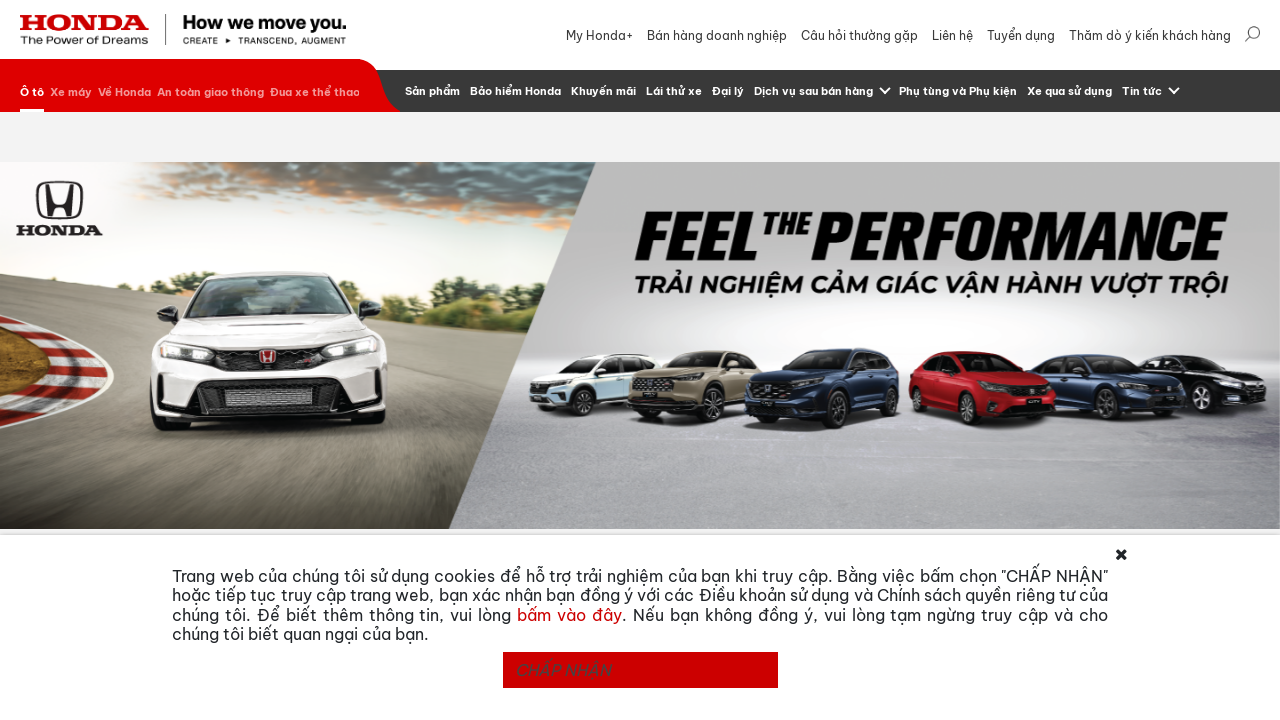

Selected Hà Nội city from dropdown on #province
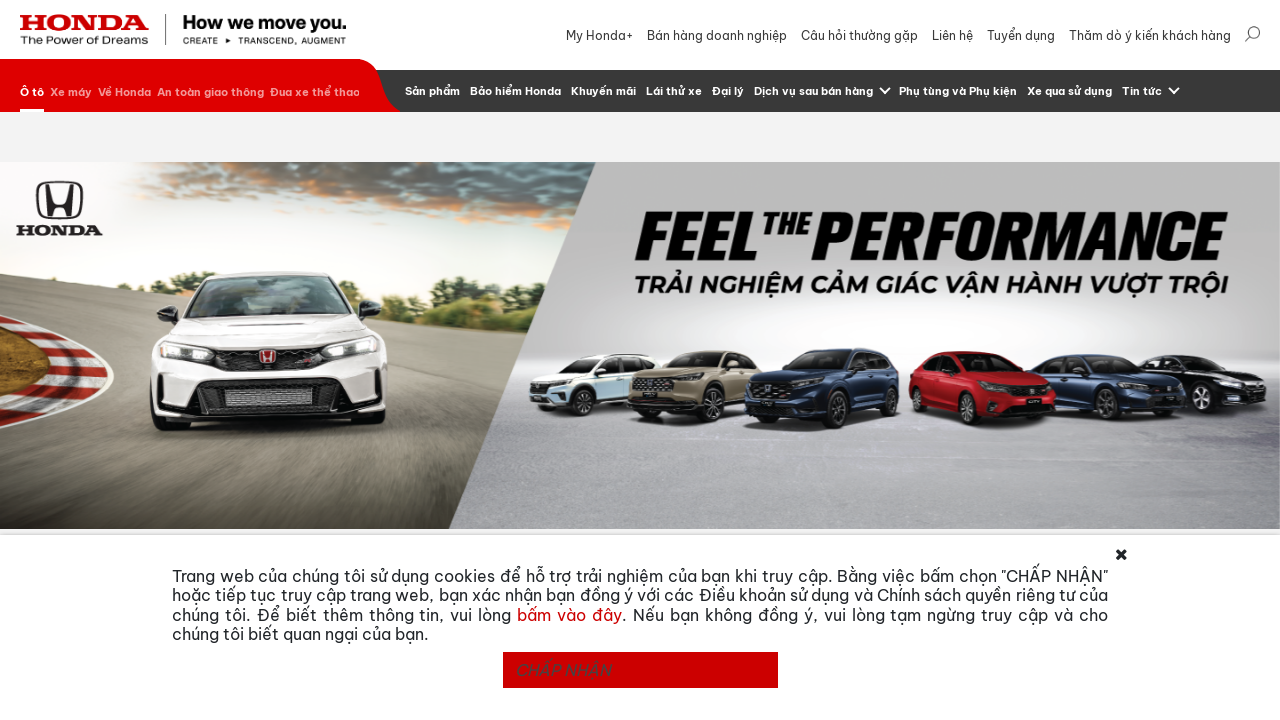

Selected Khu vực I (Area I) from dropdown on #registration_fee
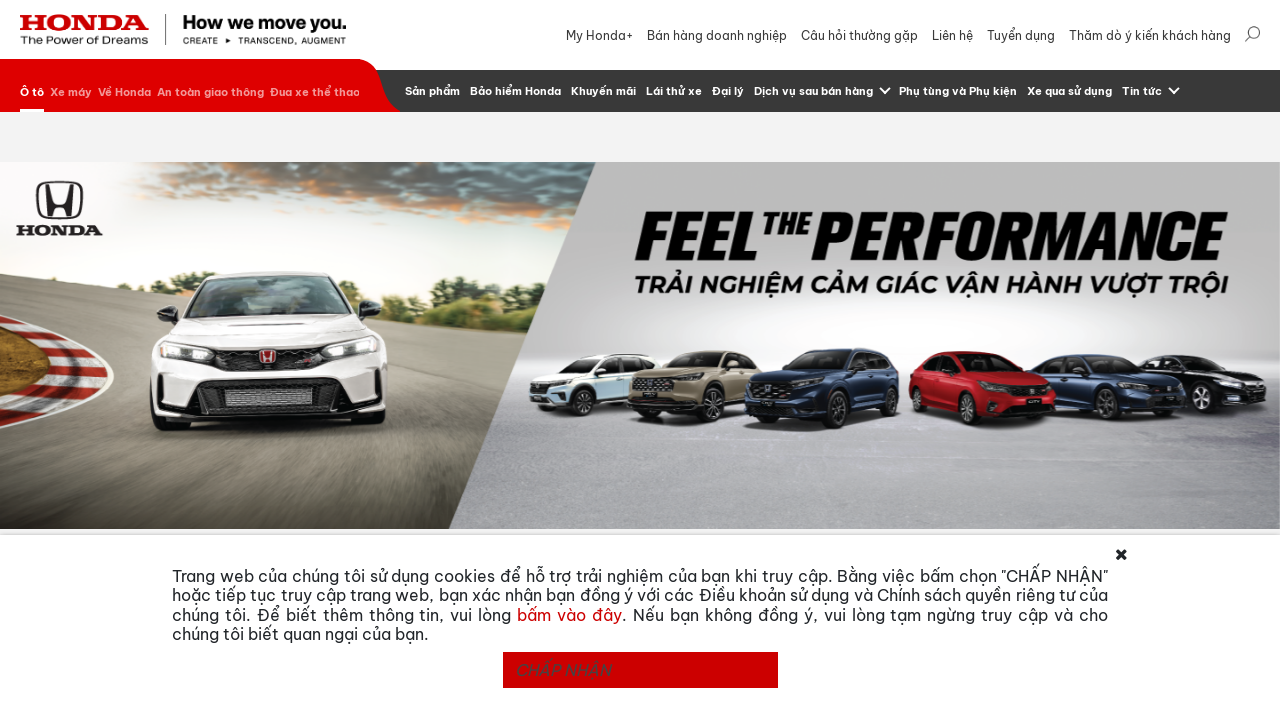

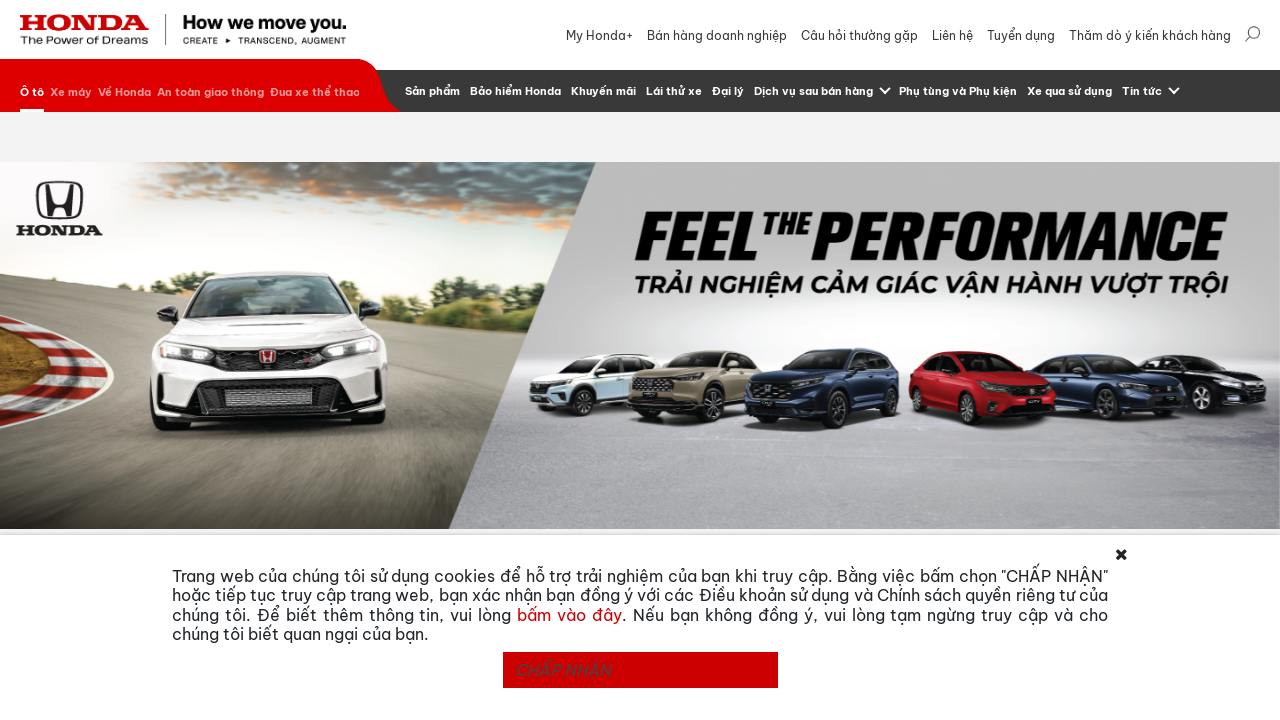